Navigates to GeeksforGeeks website and moves the cursor to a specific position on the page

Starting URL: https://www.geeksforgeeks.org/

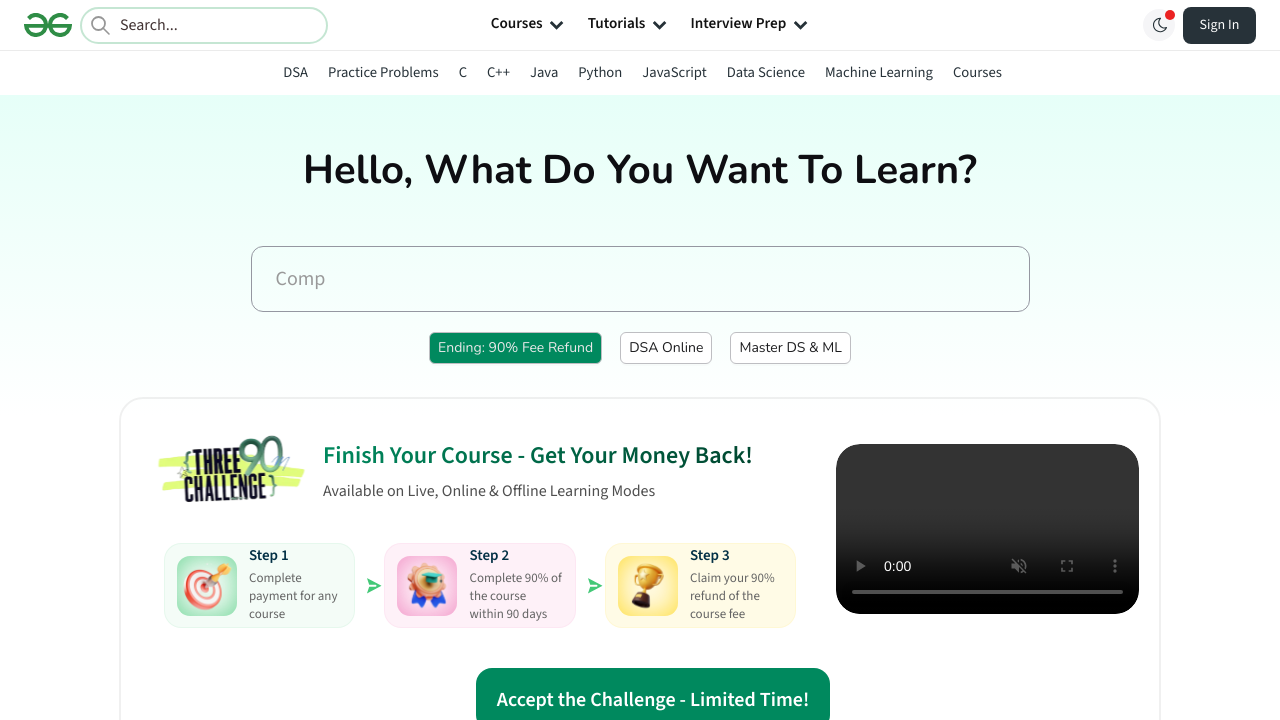

Navigated to GeeksforGeeks website
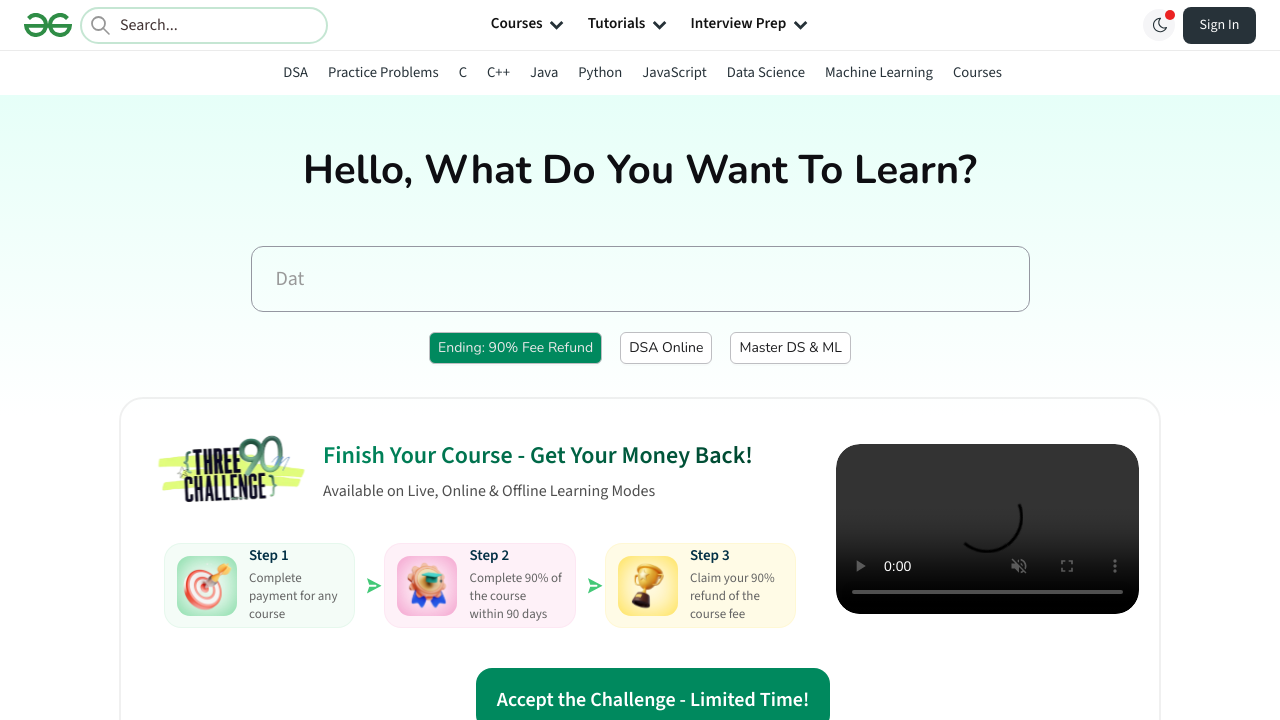

Moved cursor to coordinates (200, 200) on the page at (200, 200)
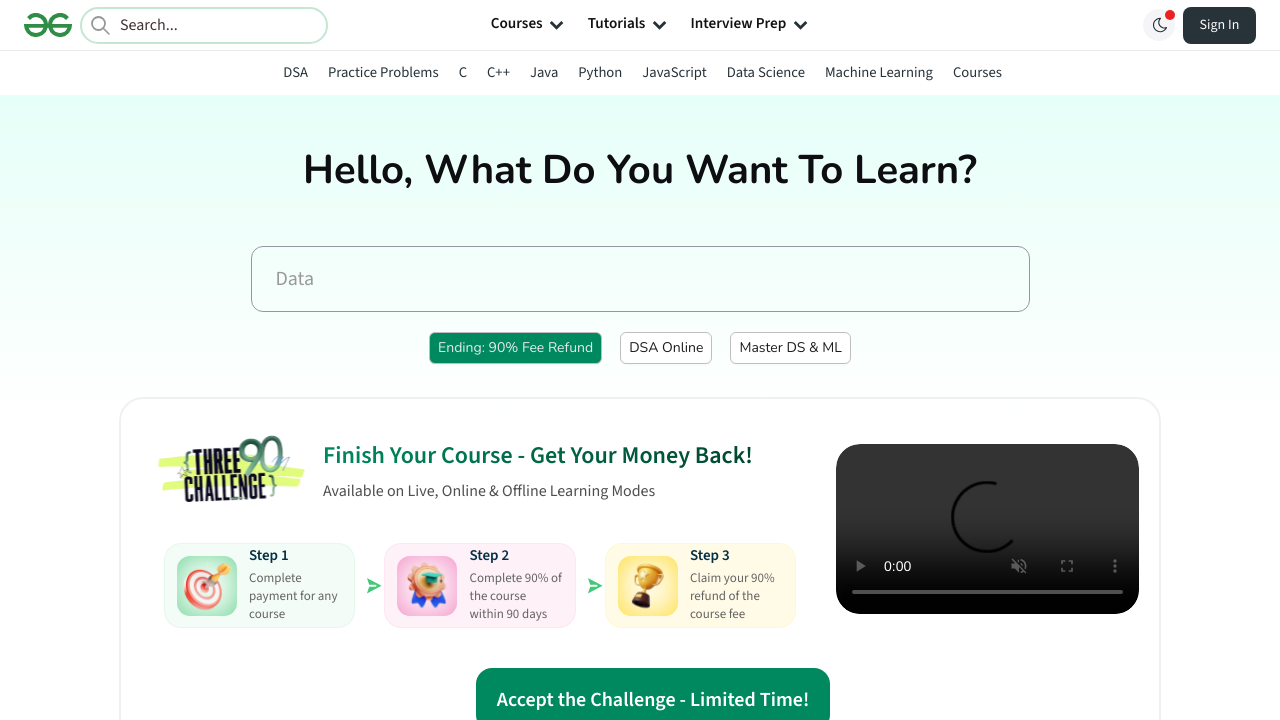

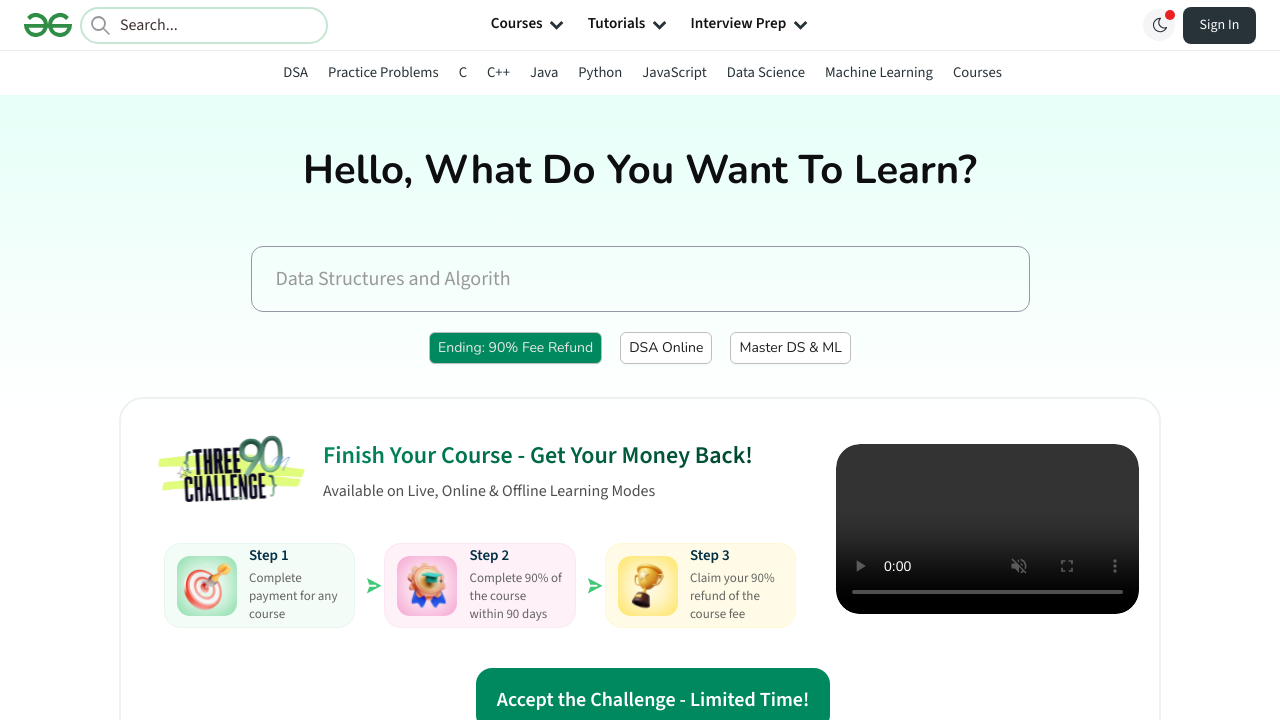